Tests double-click functionality by navigating to a jQuery demo page, switching to an iframe, and performing a double-click action on a div element.

Starting URL: https://api.jquery.com/dblclick/

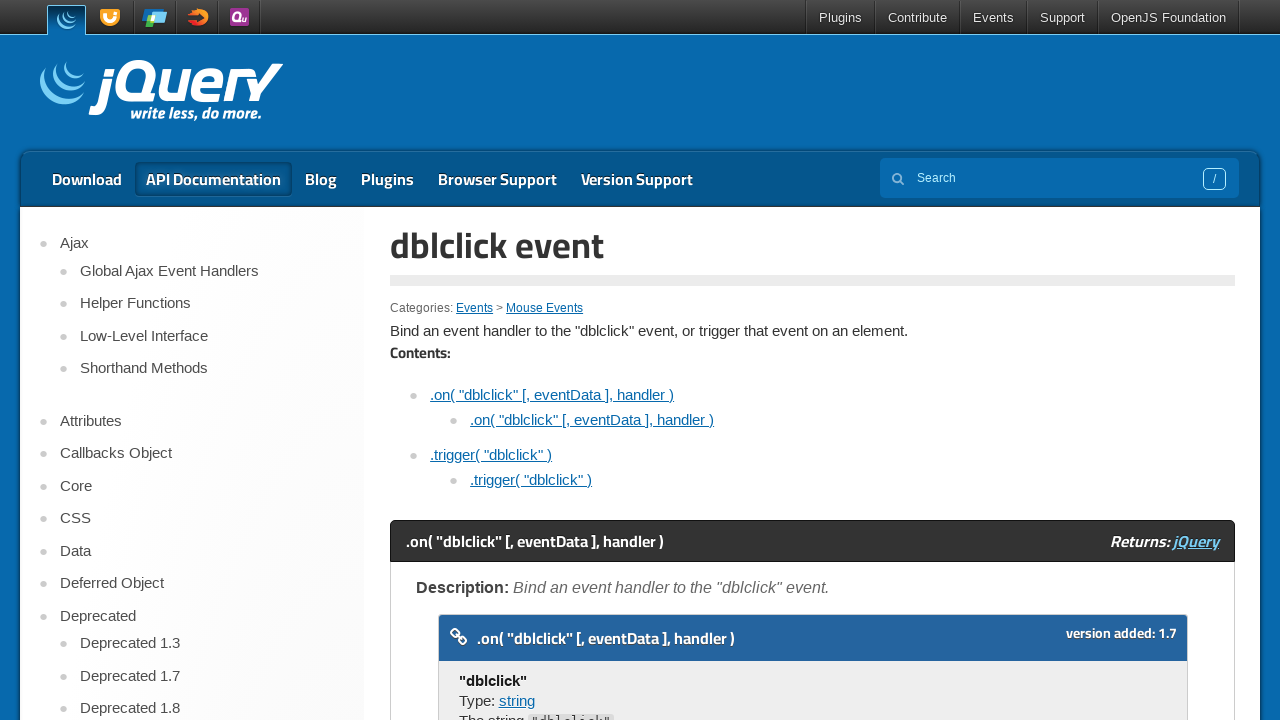

Navigated to jQuery dblclick demo page
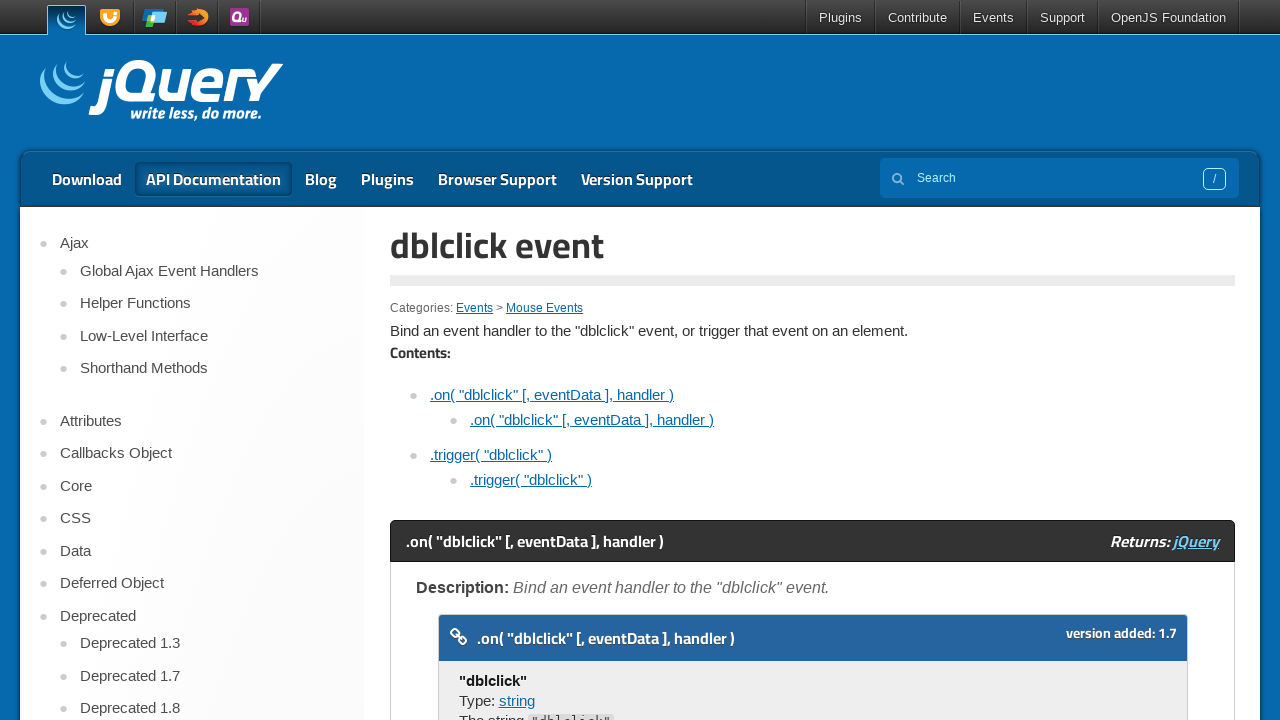

Located iframe containing the demo
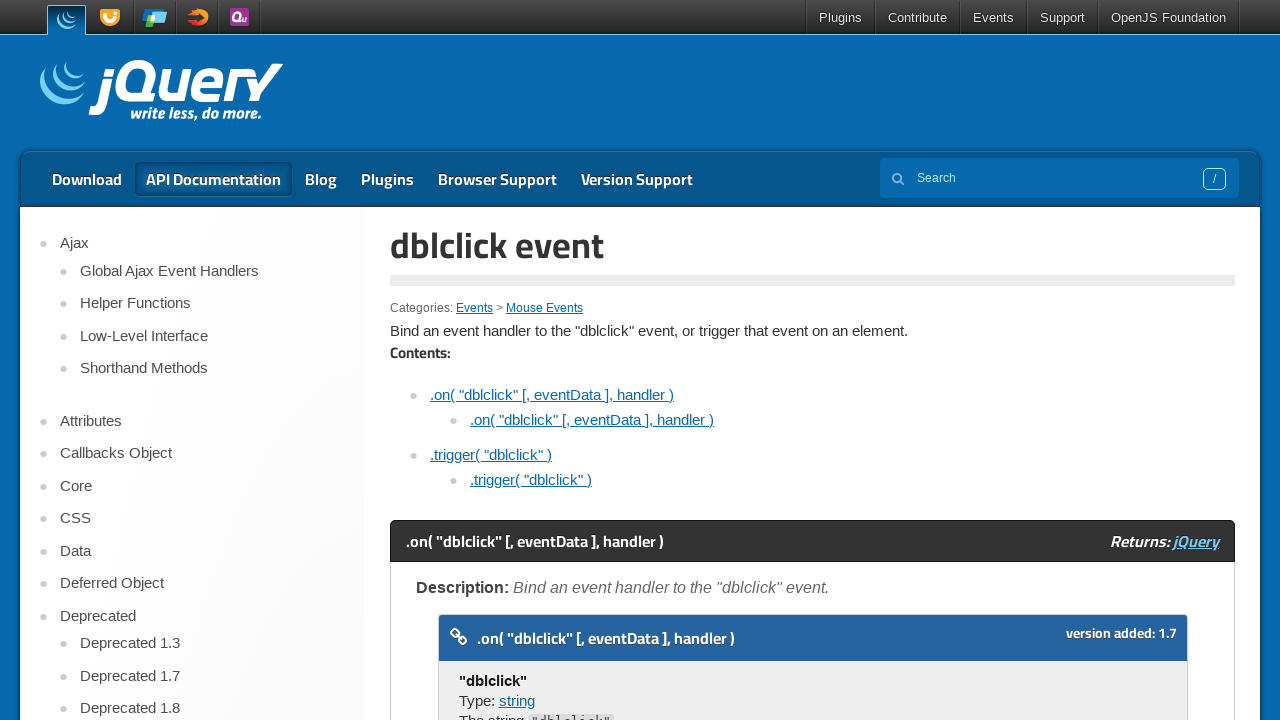

Double-clicked the div element inside the iframe at (478, 360) on xpath=//iframe >> nth=0 >> internal:control=enter-frame >> div >> nth=0
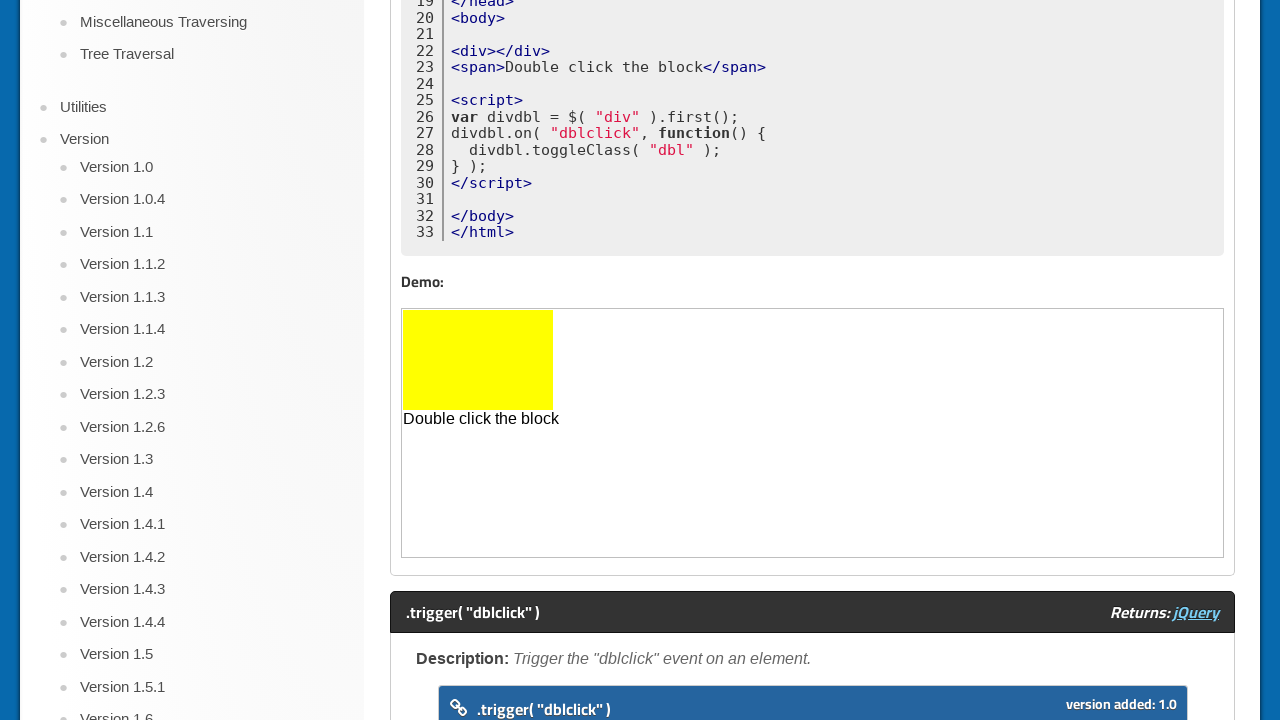

Waited 1 second to observe the double-click result
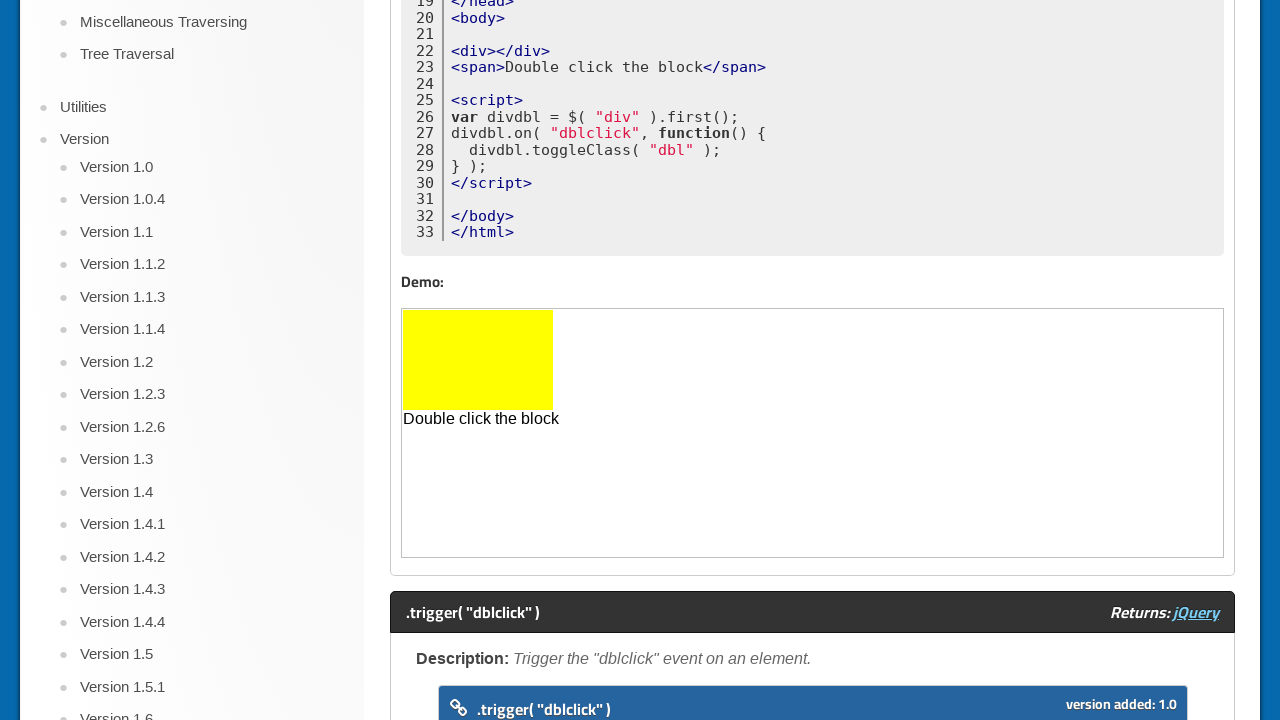

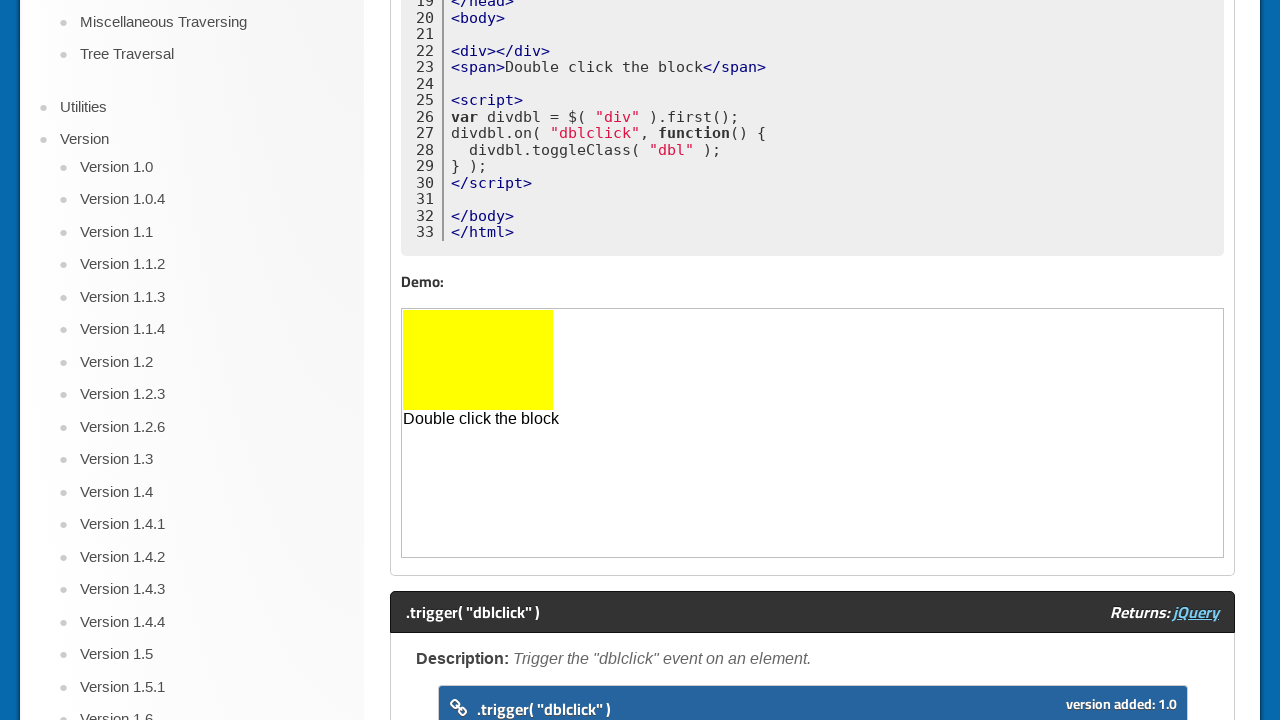